Tests that the toggle all checkbox updates correctly when individual items are completed or cleared

Starting URL: https://demo.playwright.dev/todomvc

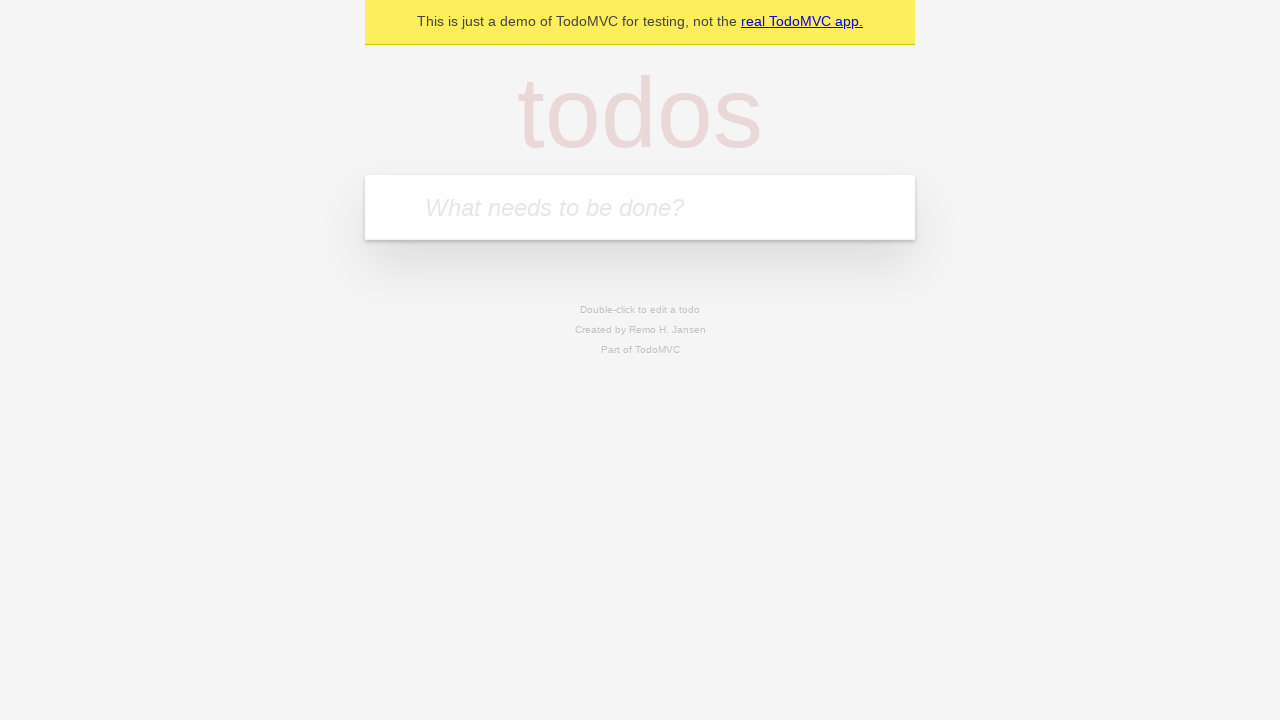

Filled input field with 'buy some cheese' on internal:attr=[placeholder="What needs to be done?"i]
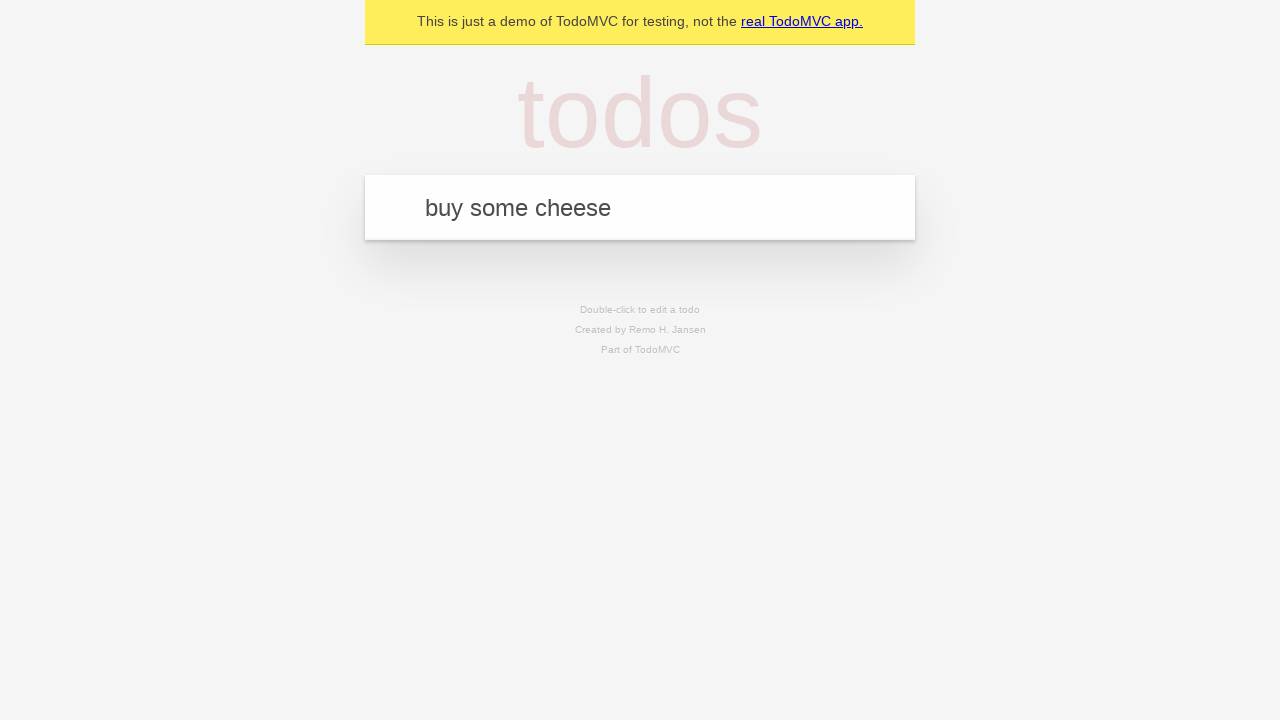

Pressed Enter to create first todo item on internal:attr=[placeholder="What needs to be done?"i]
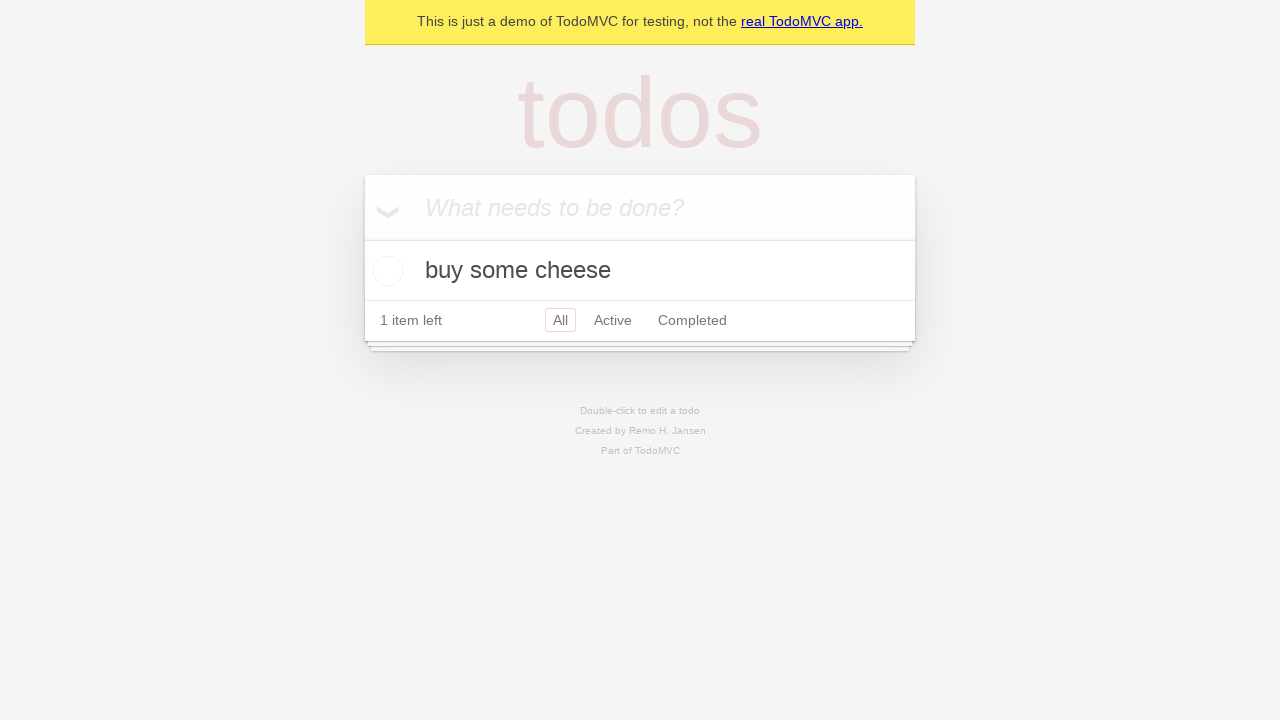

Filled input field with 'feed the cat' on internal:attr=[placeholder="What needs to be done?"i]
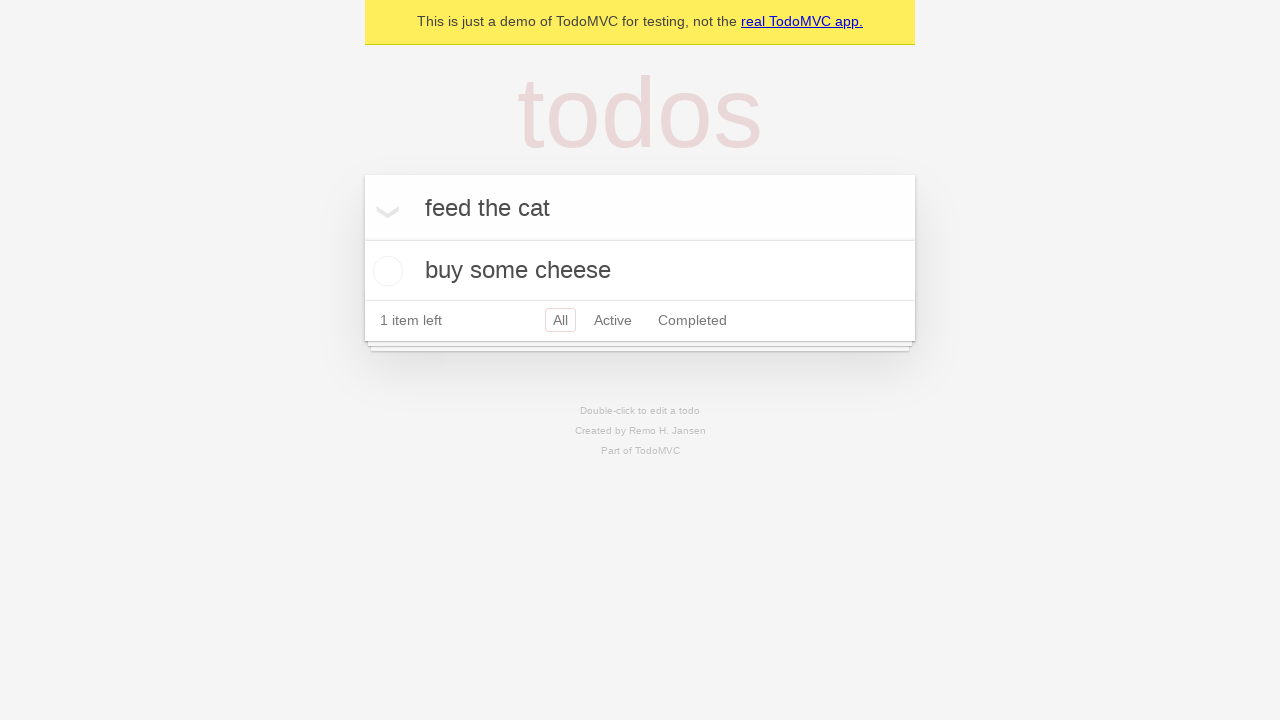

Pressed Enter to create second todo item on internal:attr=[placeholder="What needs to be done?"i]
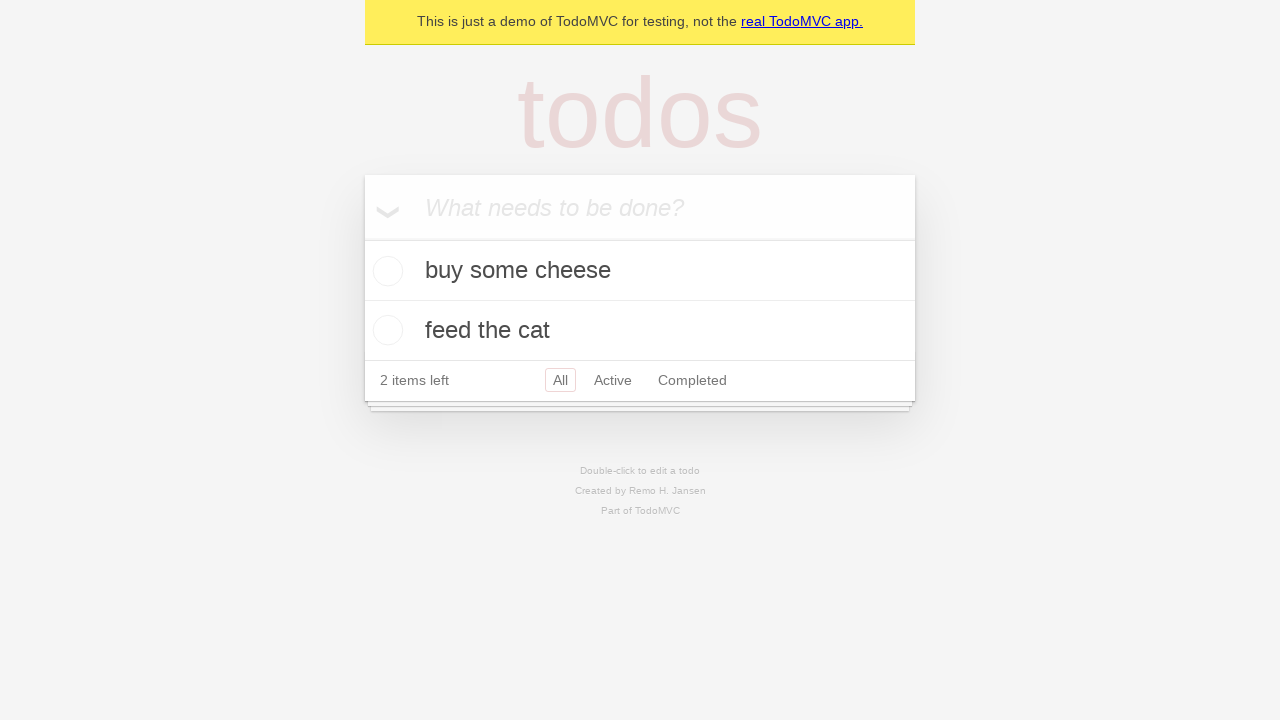

Filled input field with 'book a doctors appointment' on internal:attr=[placeholder="What needs to be done?"i]
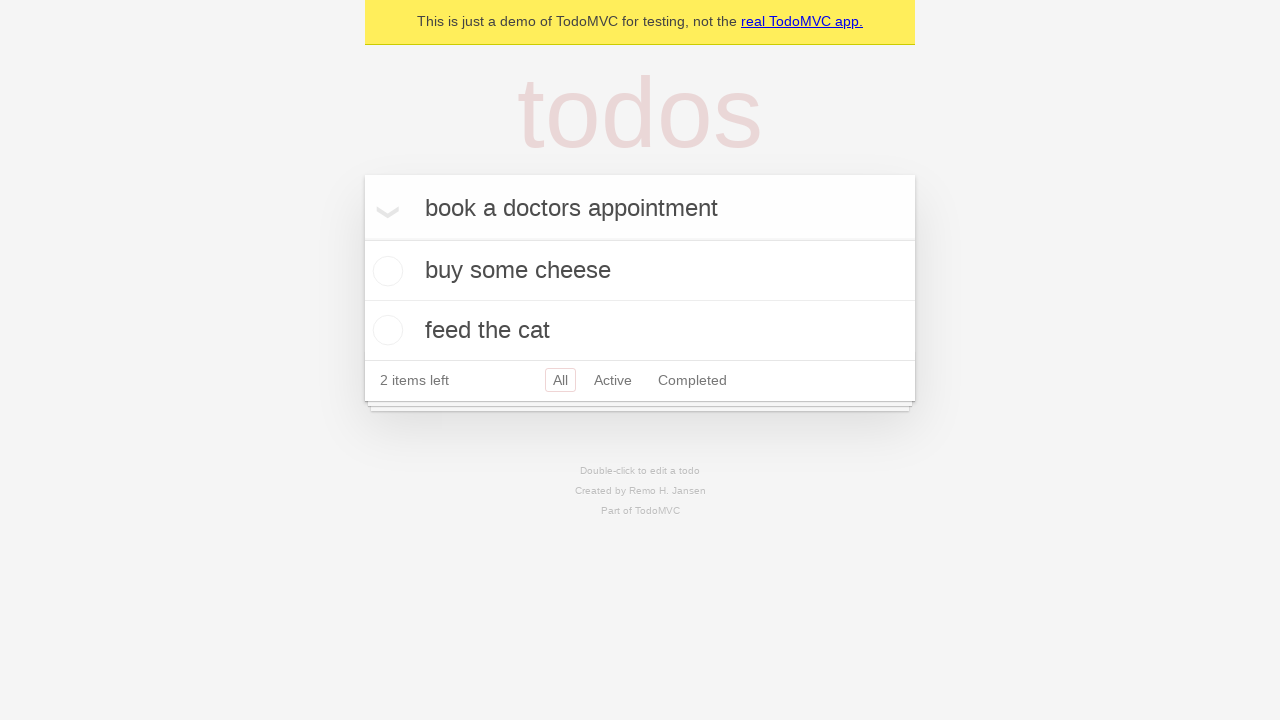

Pressed Enter to create third todo item on internal:attr=[placeholder="What needs to be done?"i]
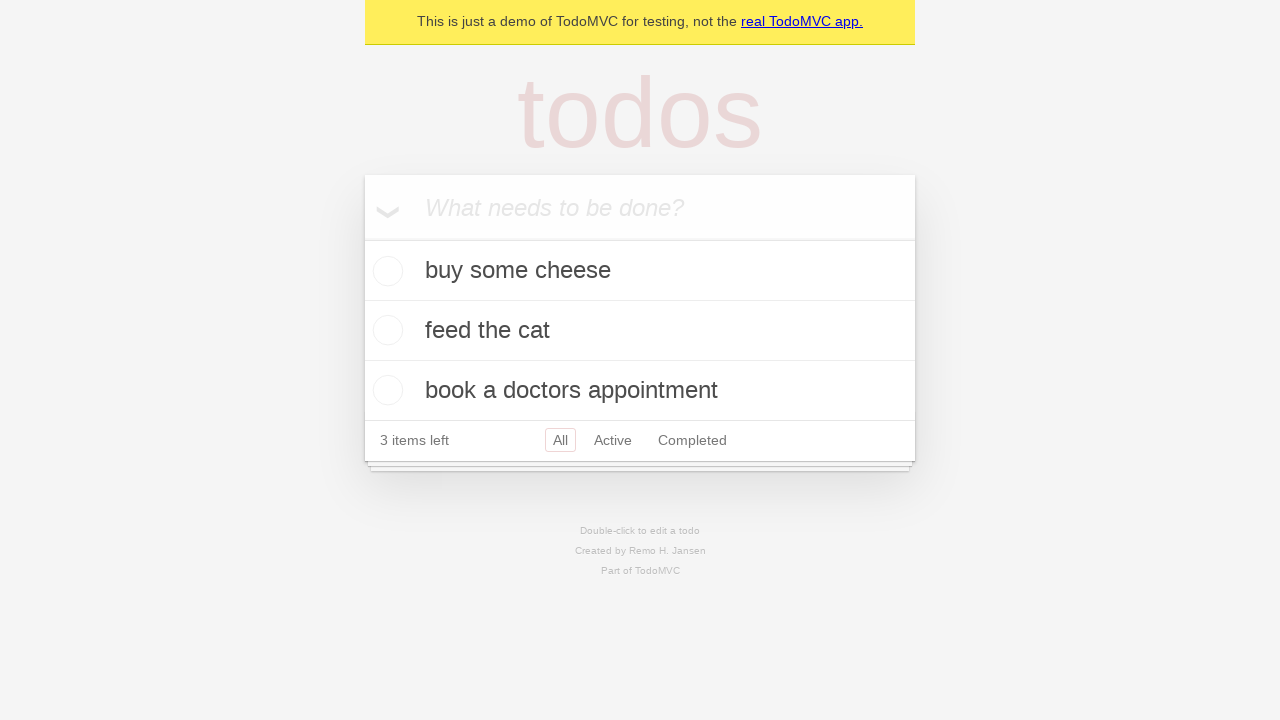

Clicked 'Mark all as complete' checkbox to check all items at (362, 238) on internal:label="Mark all as complete"i
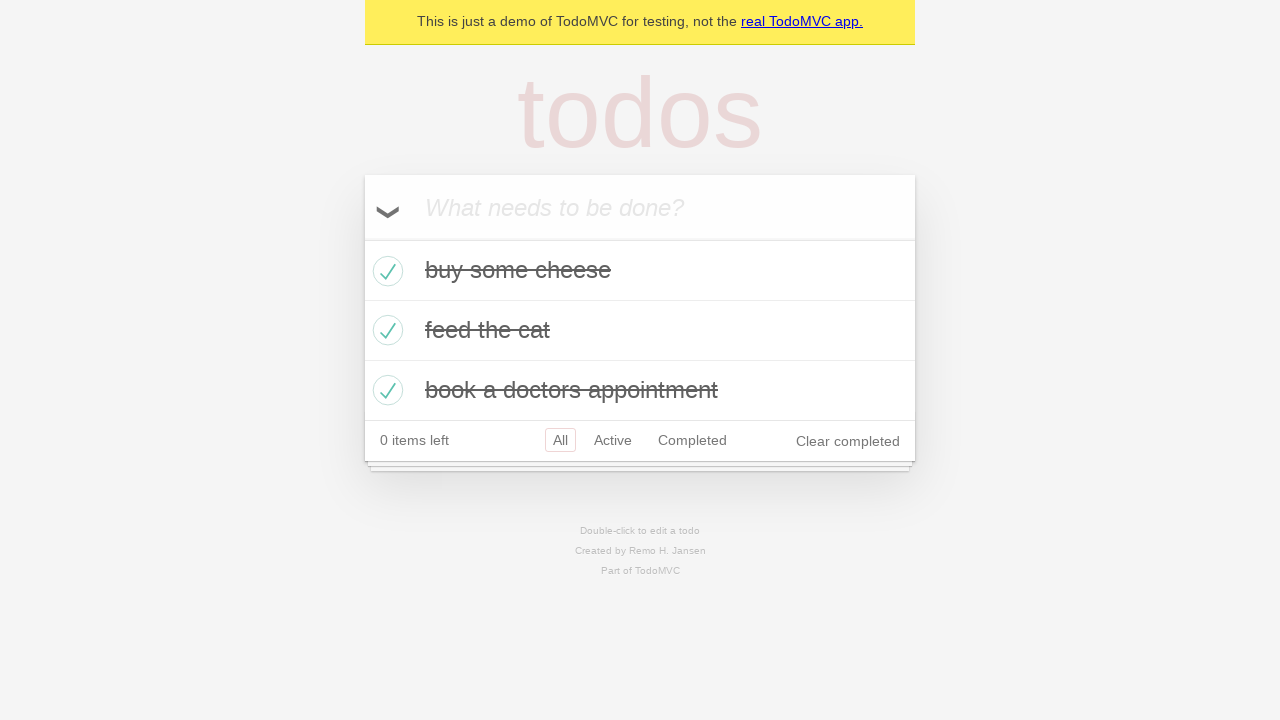

Unchecked the first todo item checkbox at (385, 271) on internal:testid=[data-testid="todo-item"s] >> nth=0 >> internal:role=checkbox
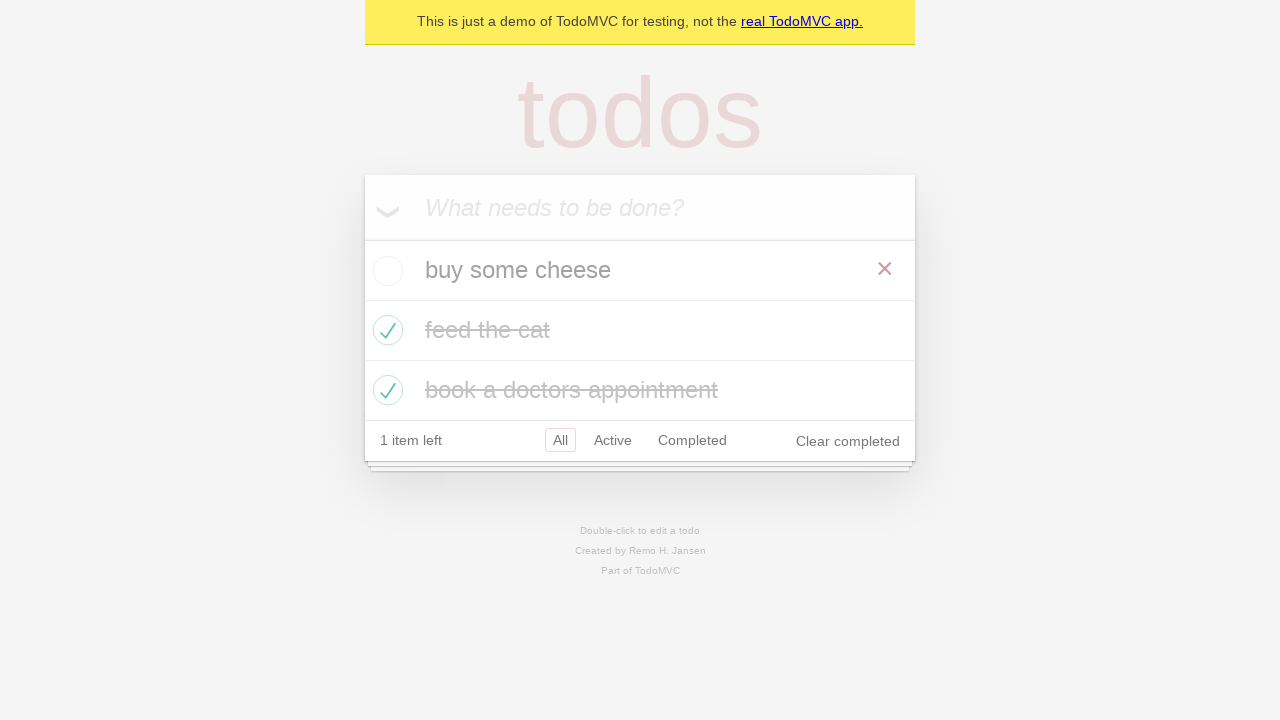

Checked the first todo item checkbox again at (385, 271) on internal:testid=[data-testid="todo-item"s] >> nth=0 >> internal:role=checkbox
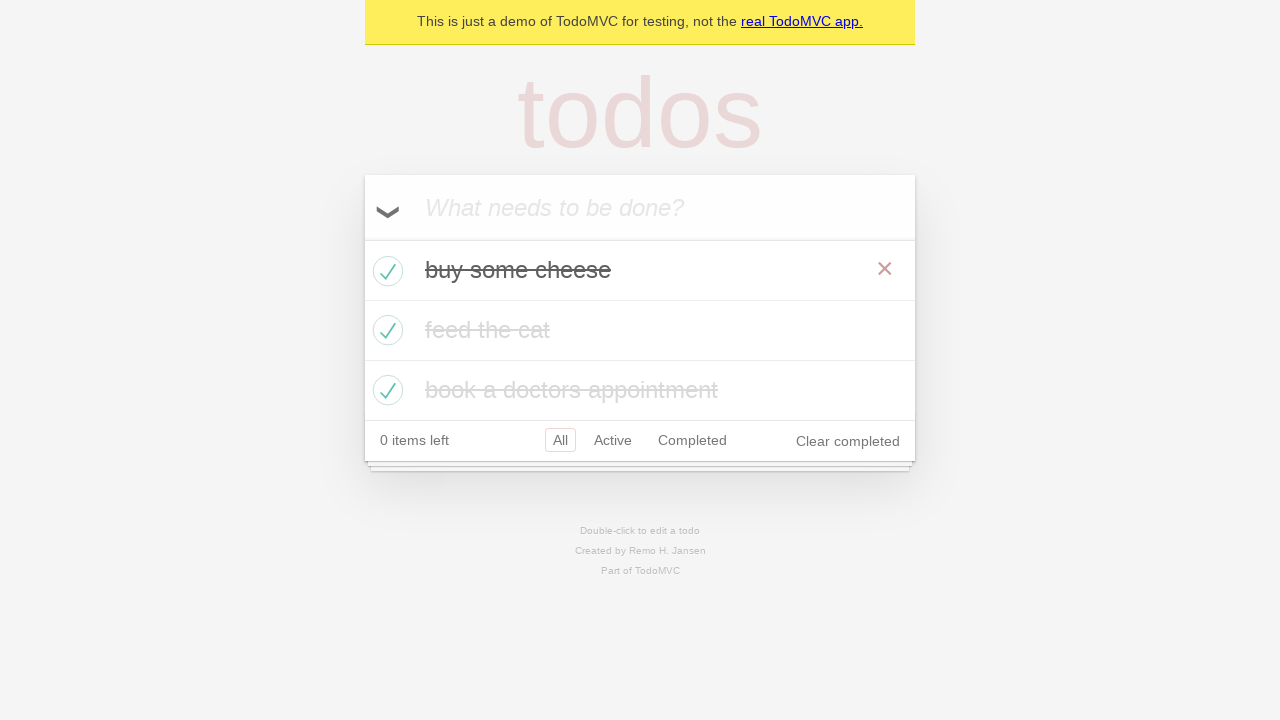

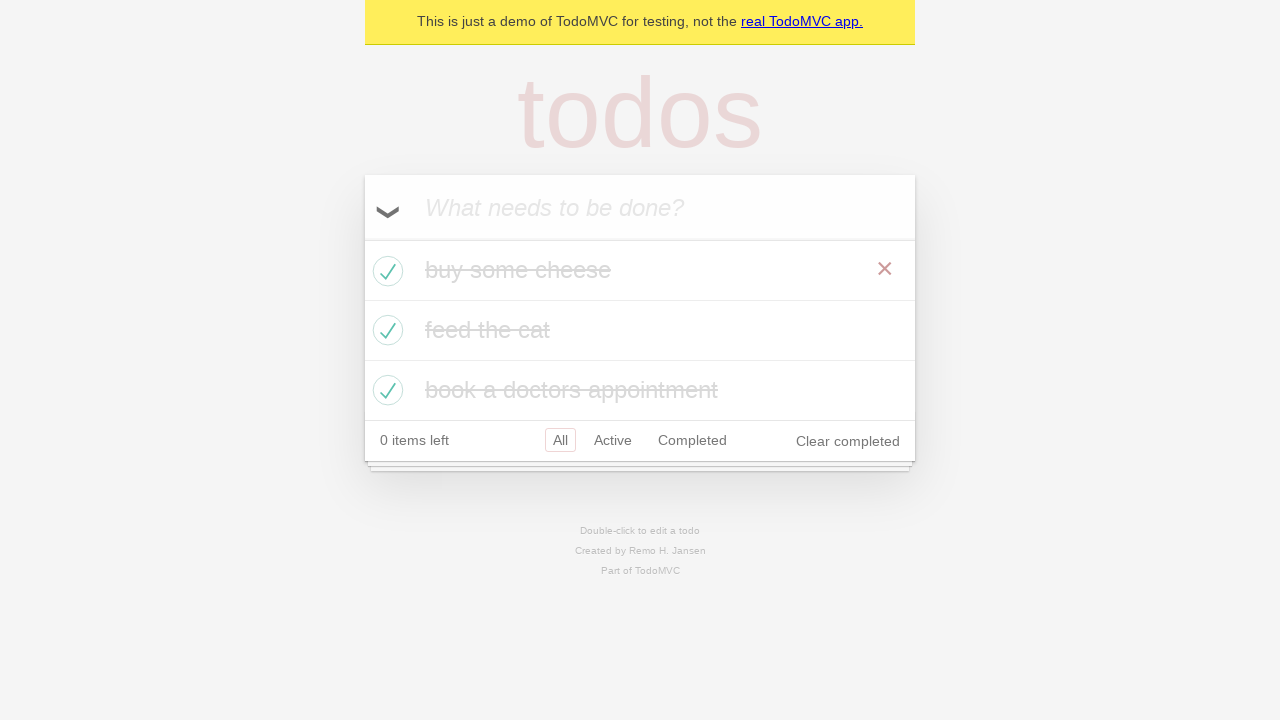